Tests an e-commerce flow by adding specific items to cart, proceeding to checkout, and applying a promo code

Starting URL: https://rahulshettyacademy.com/seleniumPractise/#/

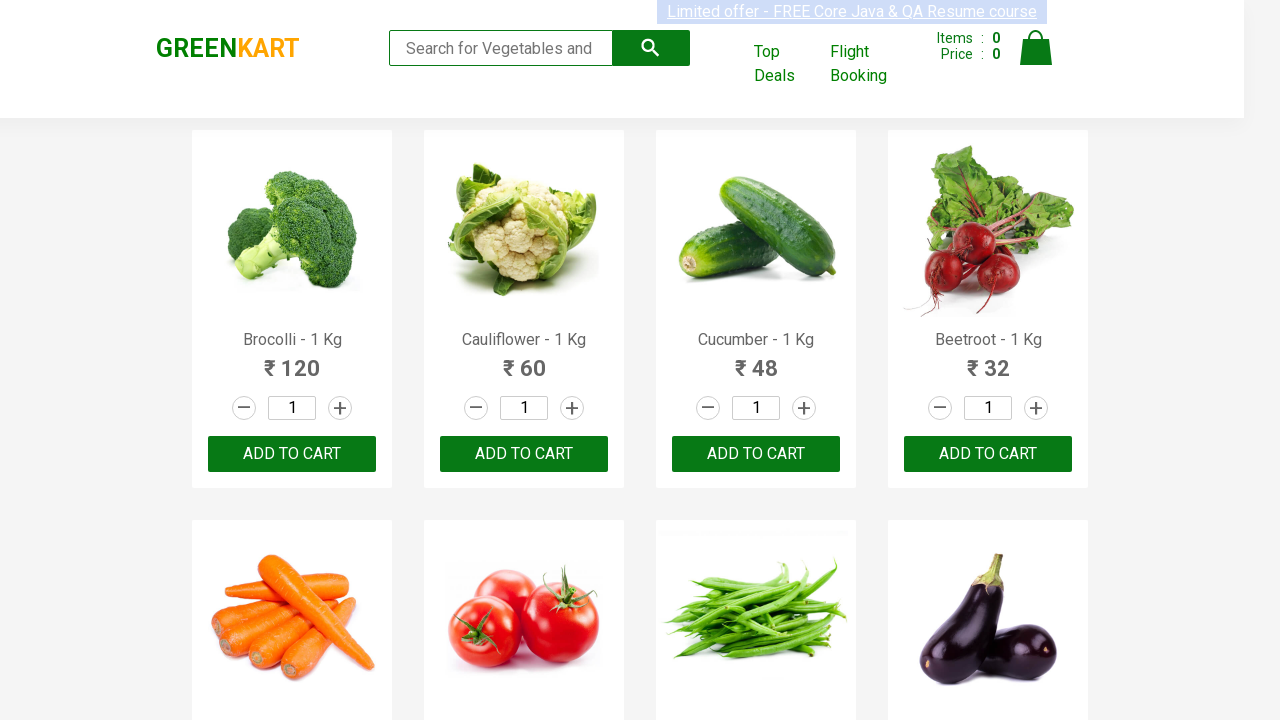

Retrieved all product elements from the page
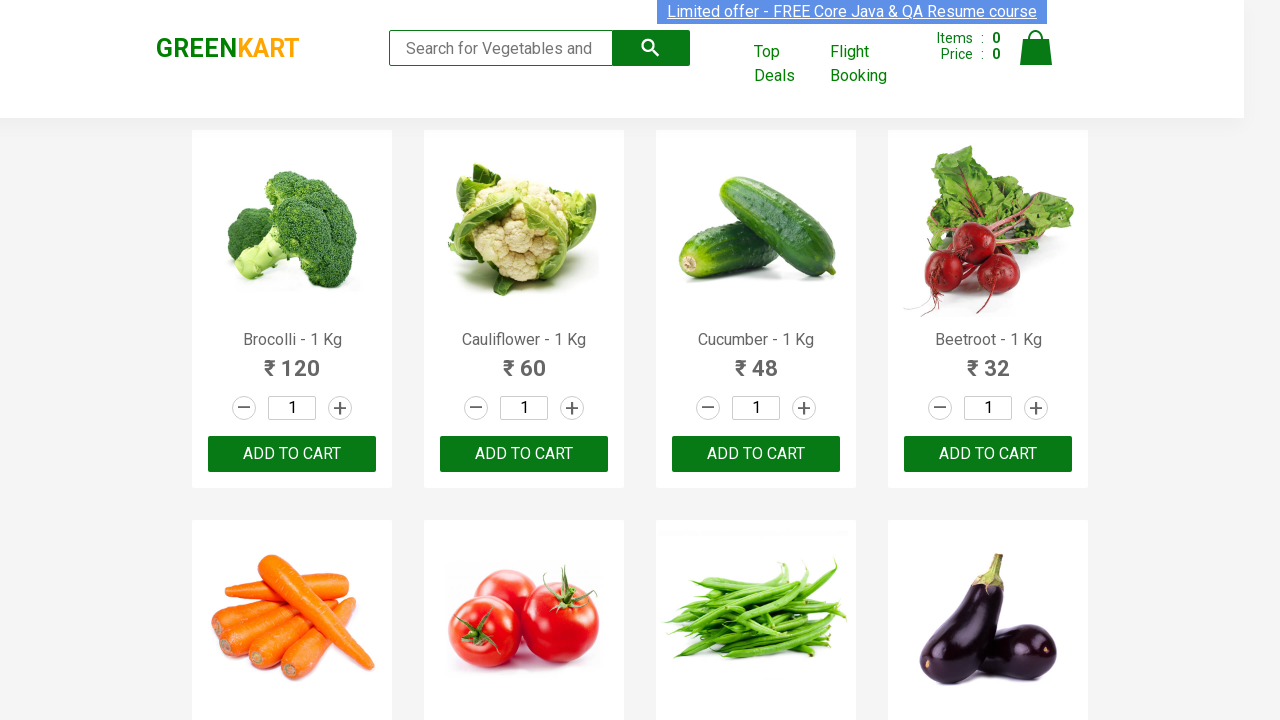

Added 'Brocolli' to cart
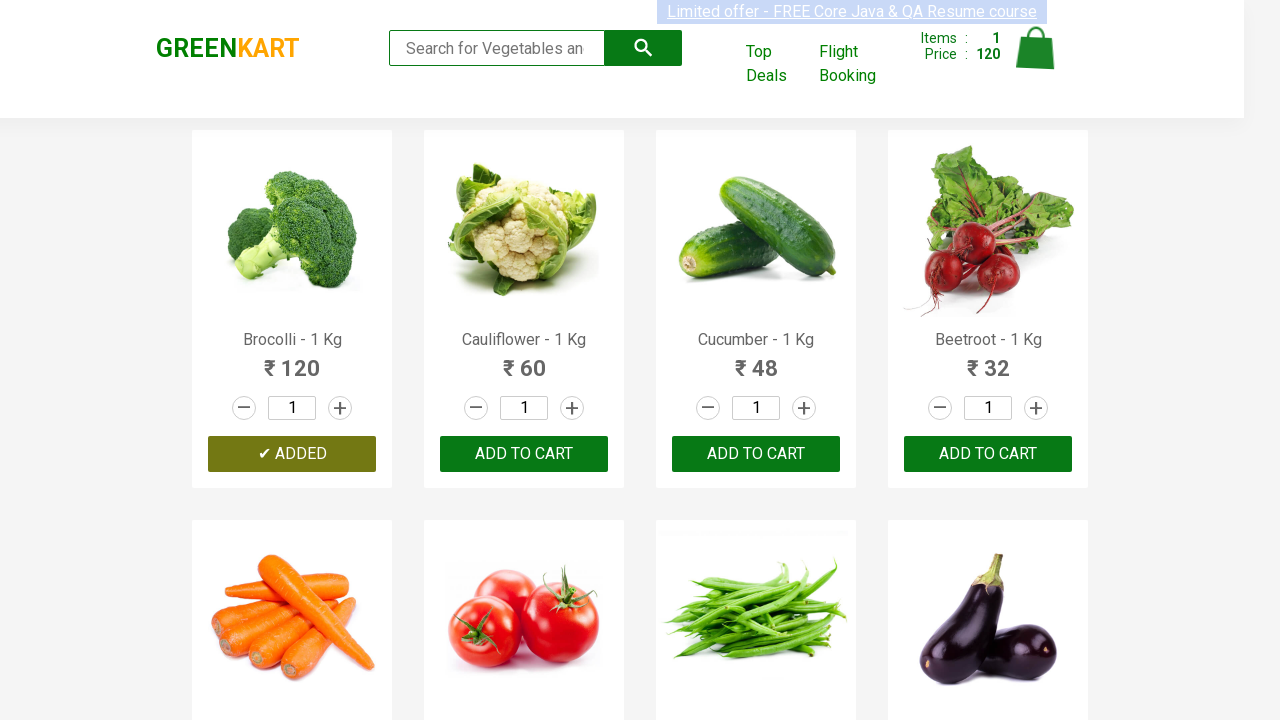

Added 'Cucumber' to cart
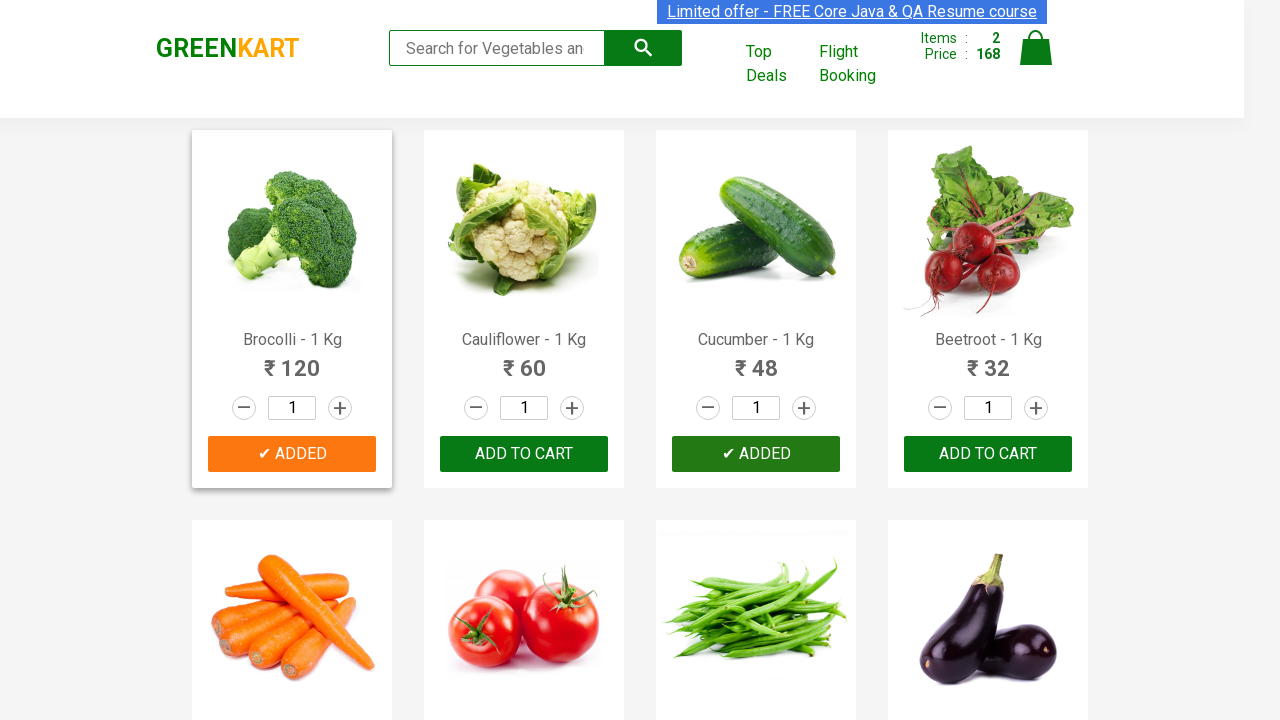

Added 'Beetroot' to cart
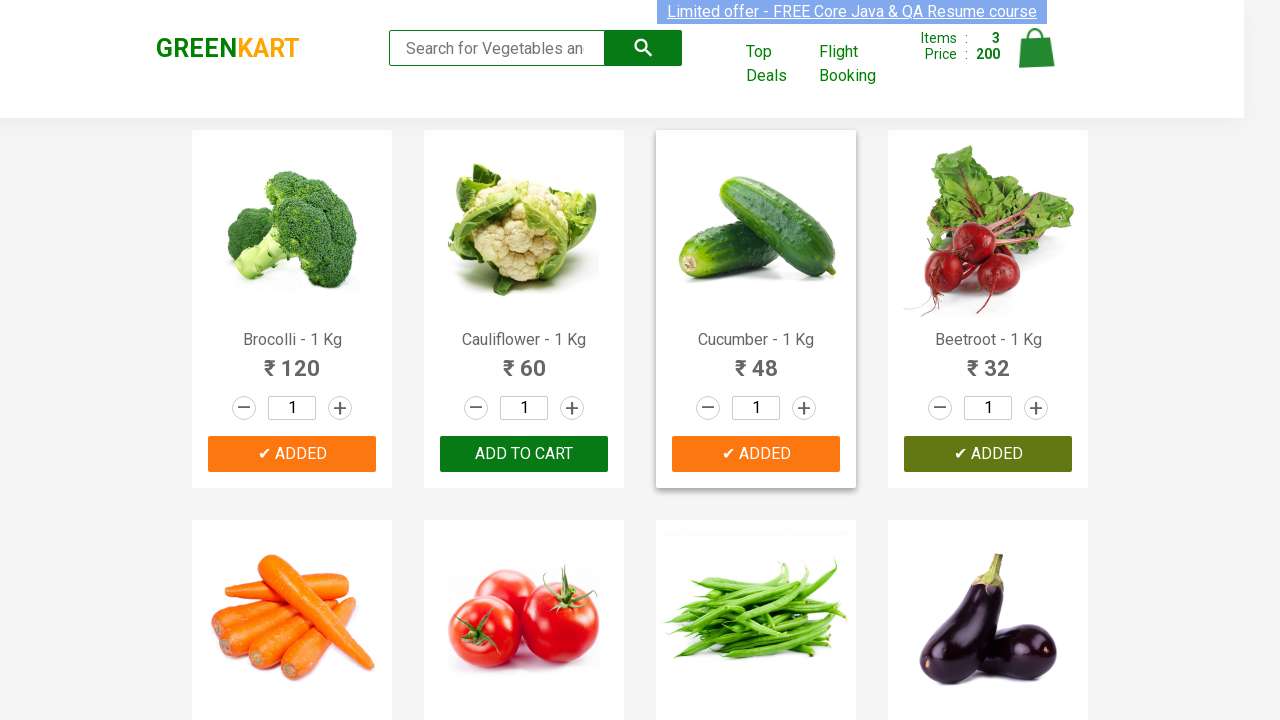

Clicked on cart icon to view cart at (1036, 48) on img[alt='Cart']
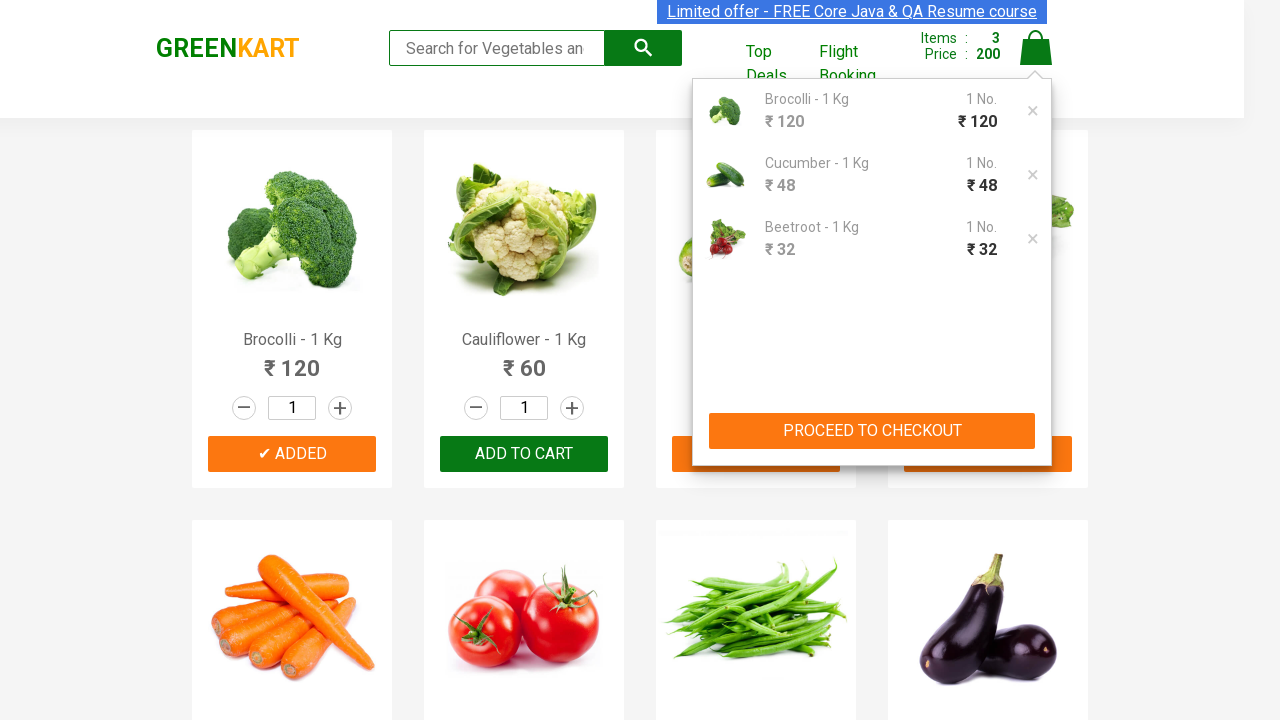

Clicked 'PROCEED TO CHECKOUT' button at (872, 431) on xpath=//button[text()='PROCEED TO CHECKOUT']
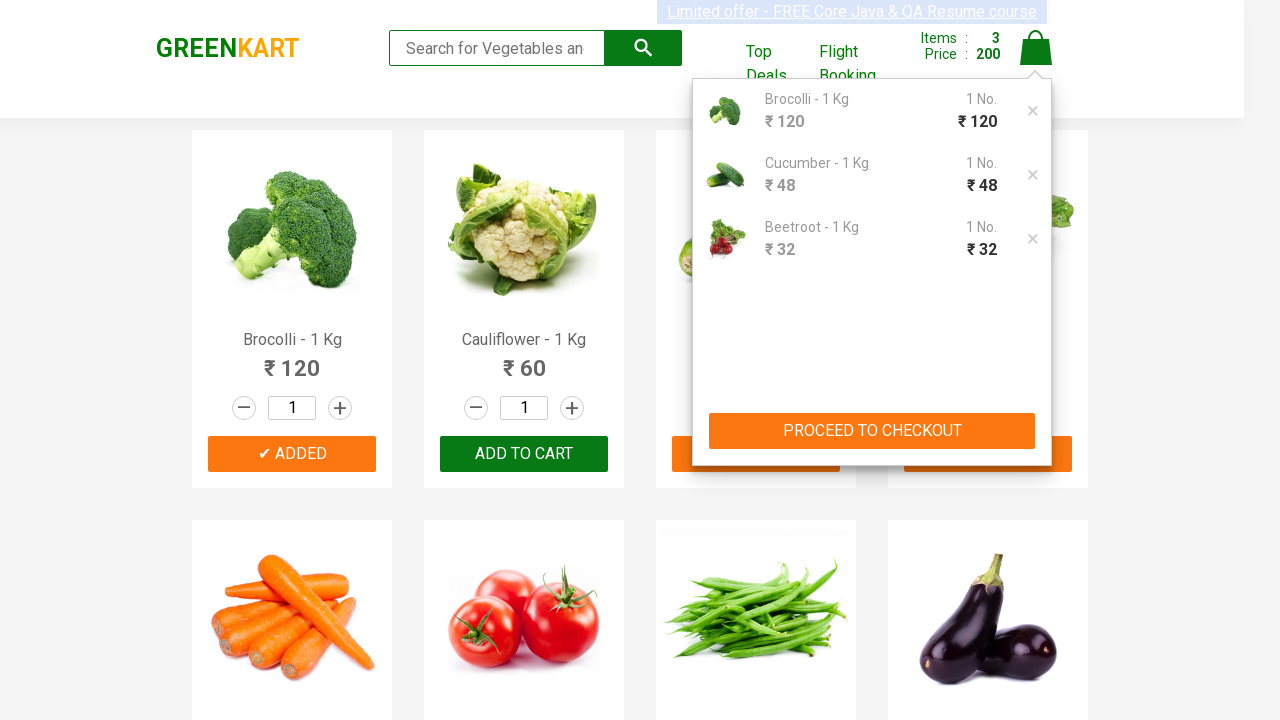

Waited for checkout page to load
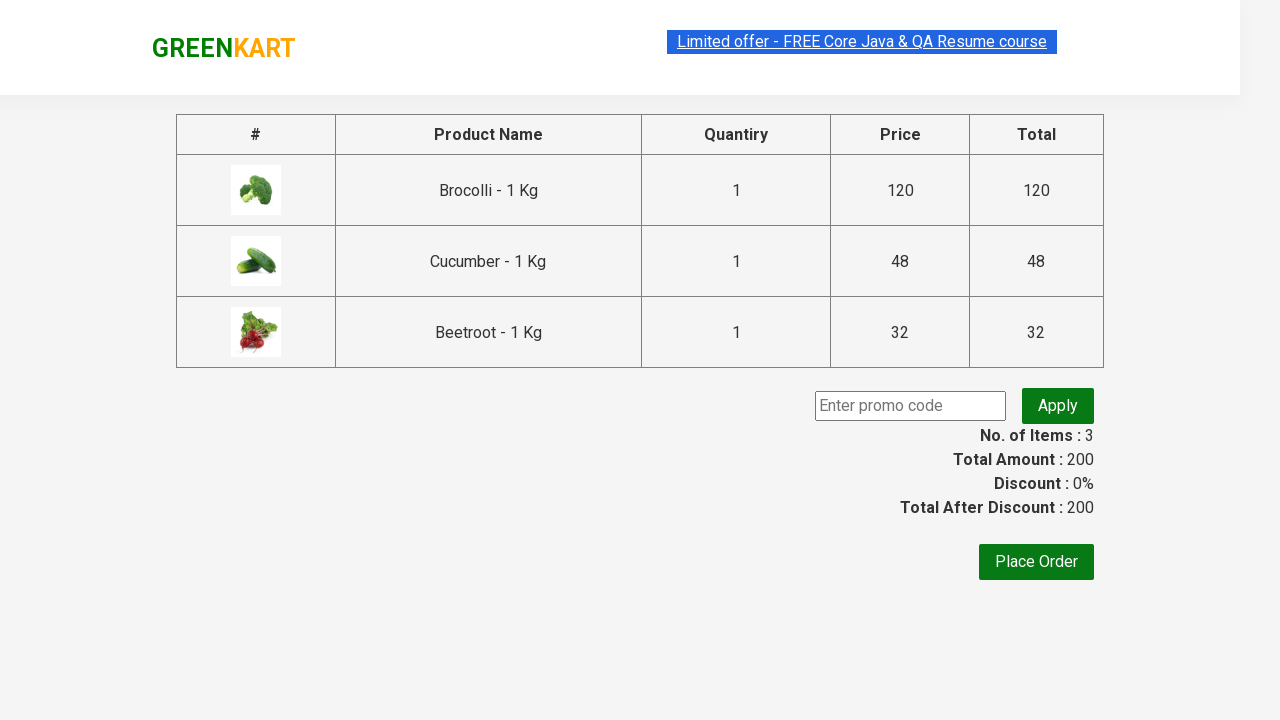

Entered promo code 'rahulshettyacademy' on input.promoCode
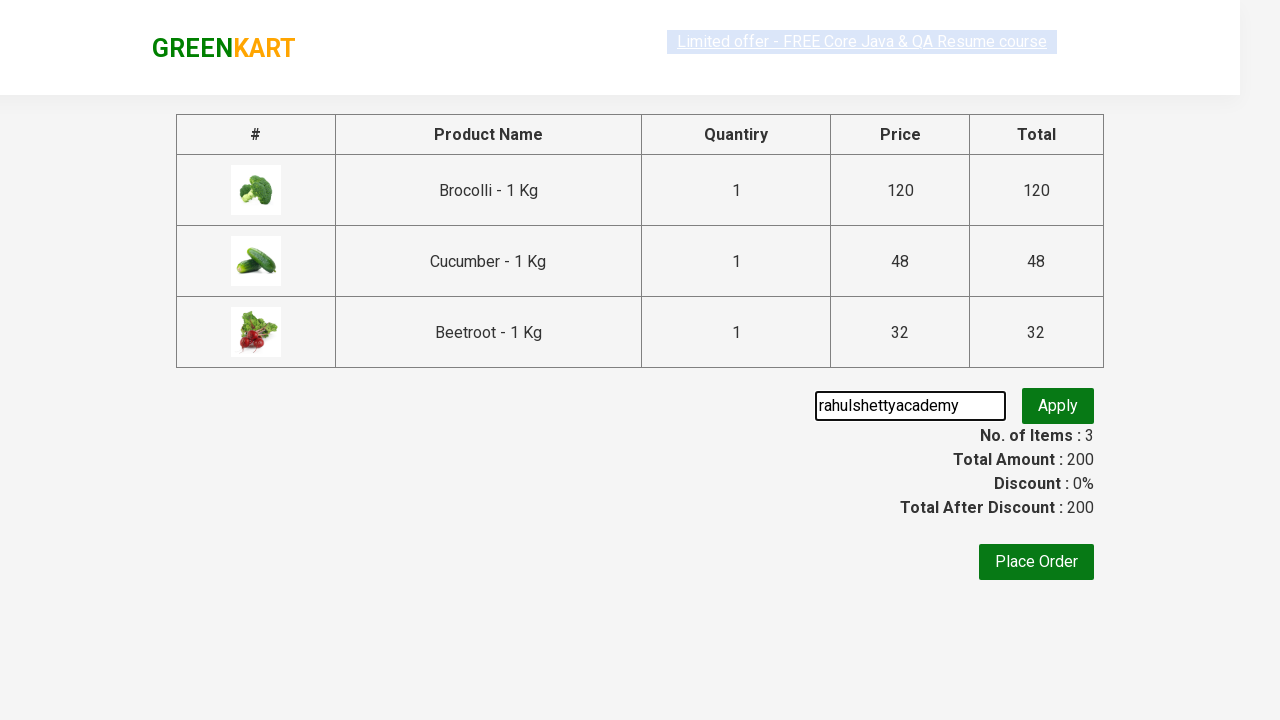

Clicked 'Apply' button to apply promo code at (1058, 406) on button.promoBtn
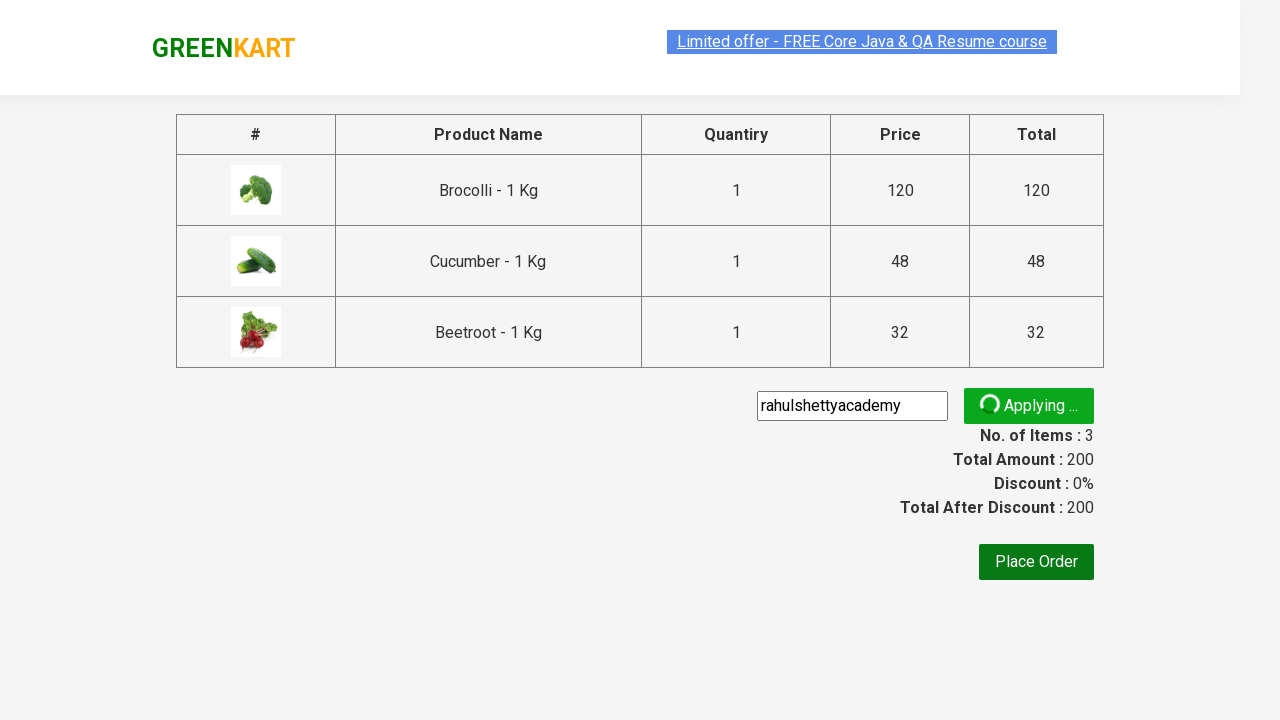

Promo info element loaded successfully
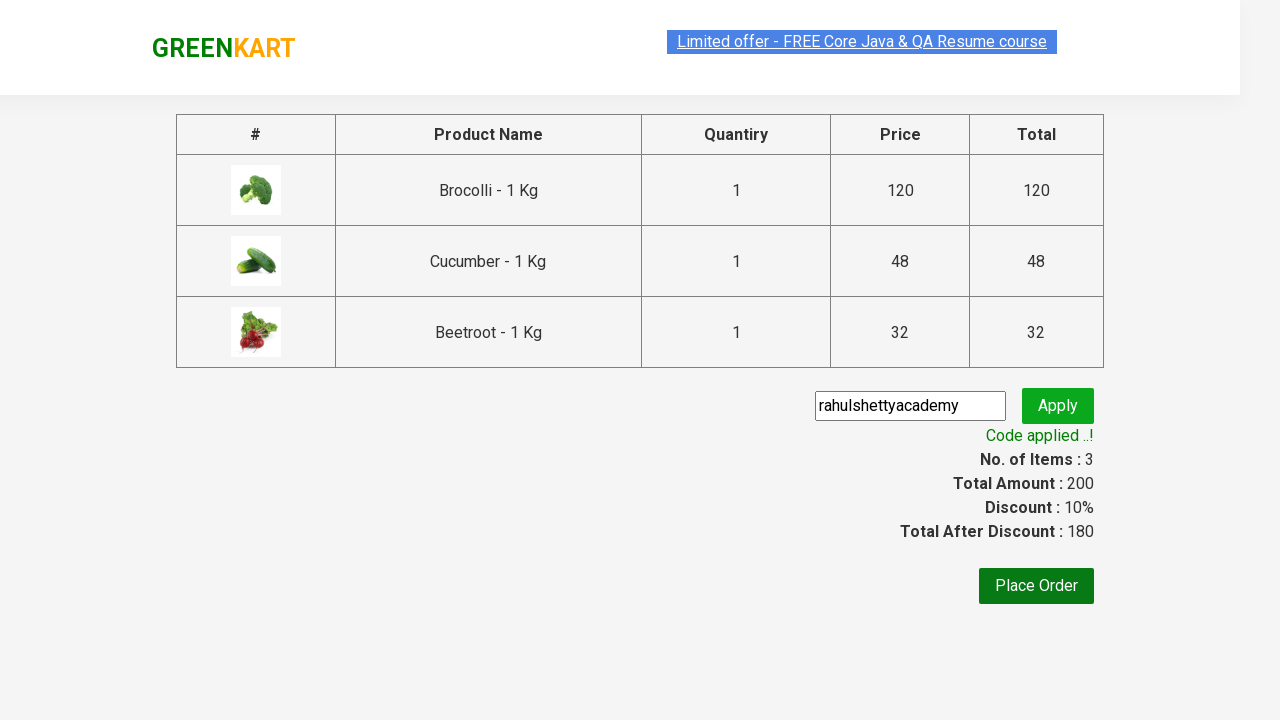

Retrieved promo info text: 'Code applied ..!'
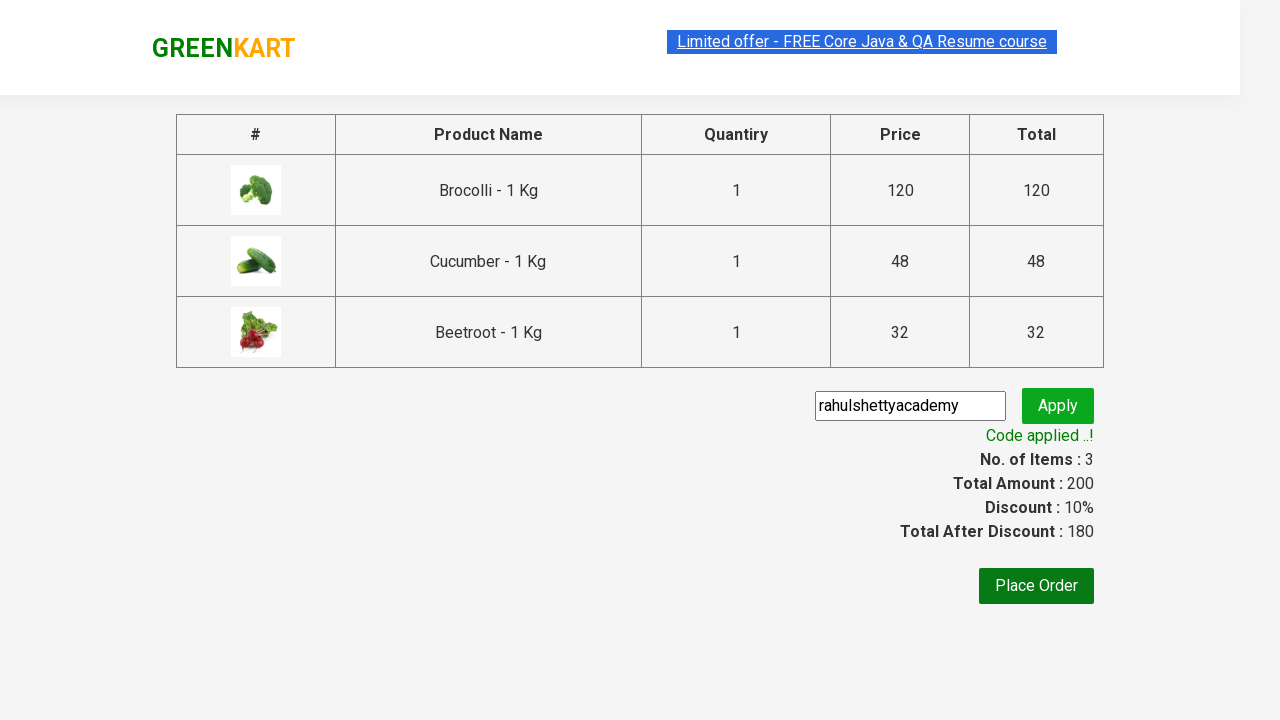

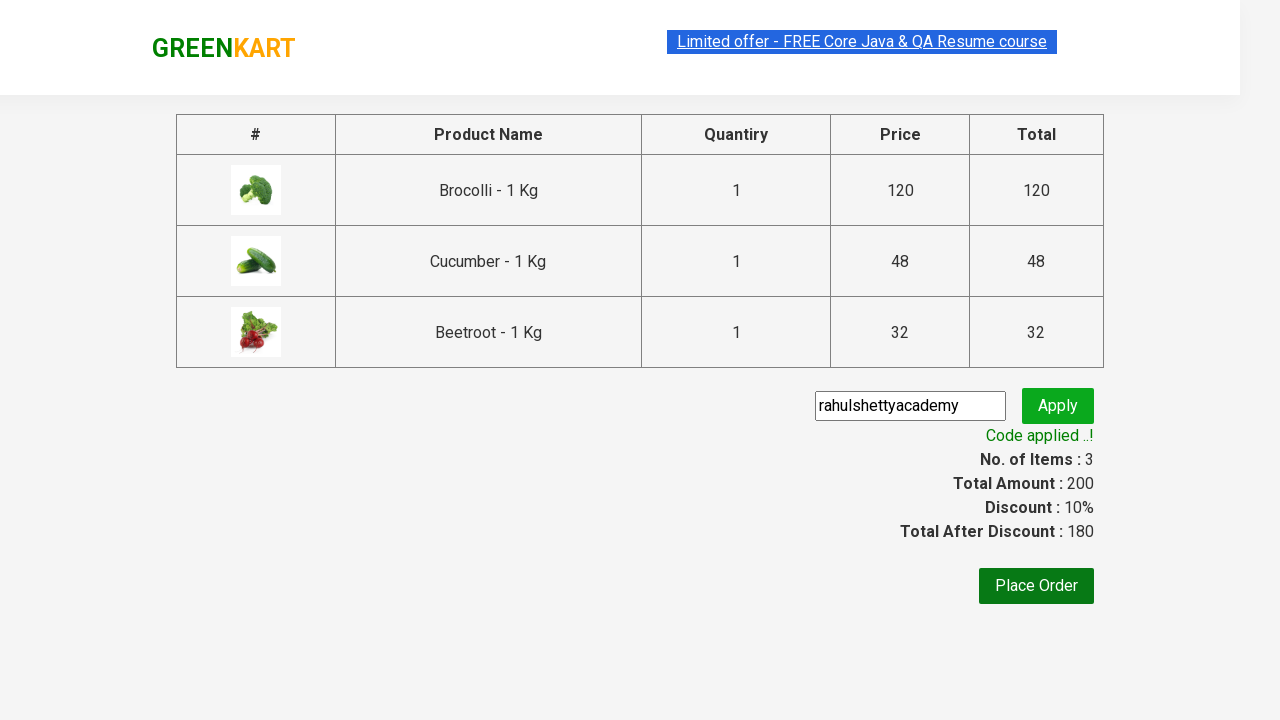